Tests date picker functionality by entering a date and pressing Enter to confirm

Starting URL: https://formy-project.herokuapp.com/datepicker

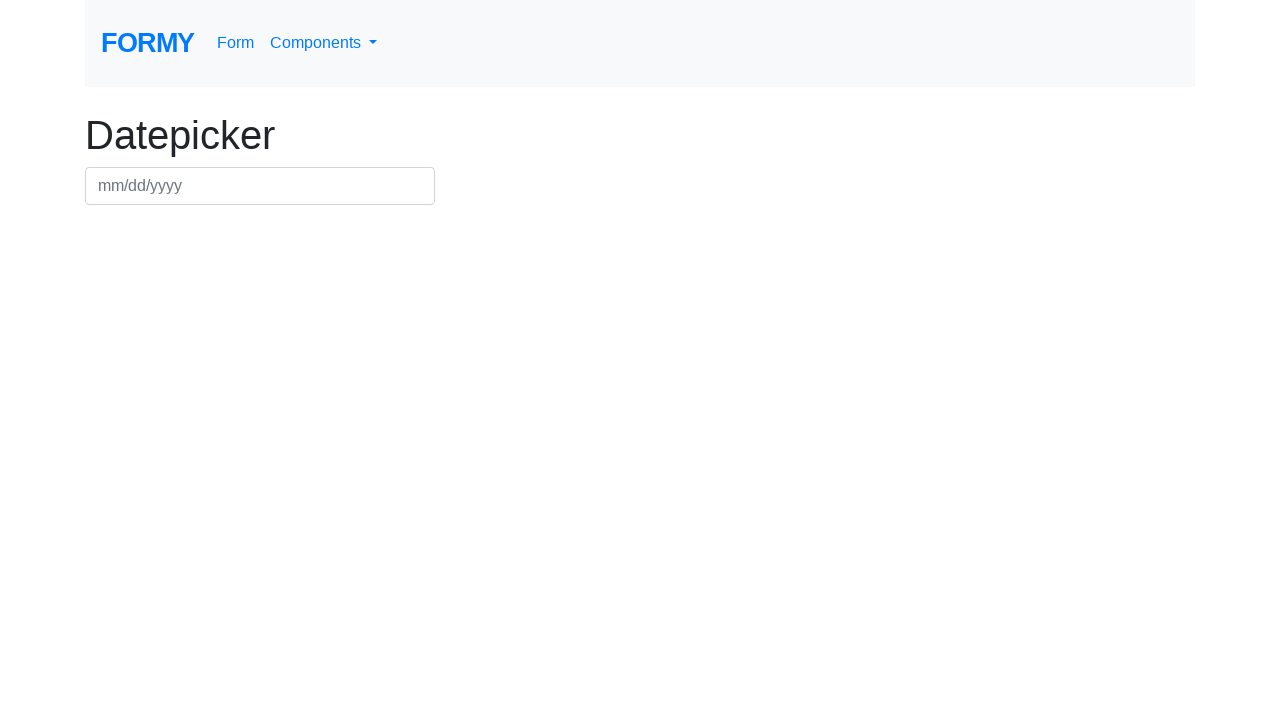

Filled date picker field with '01/01/2020' on #datepicker
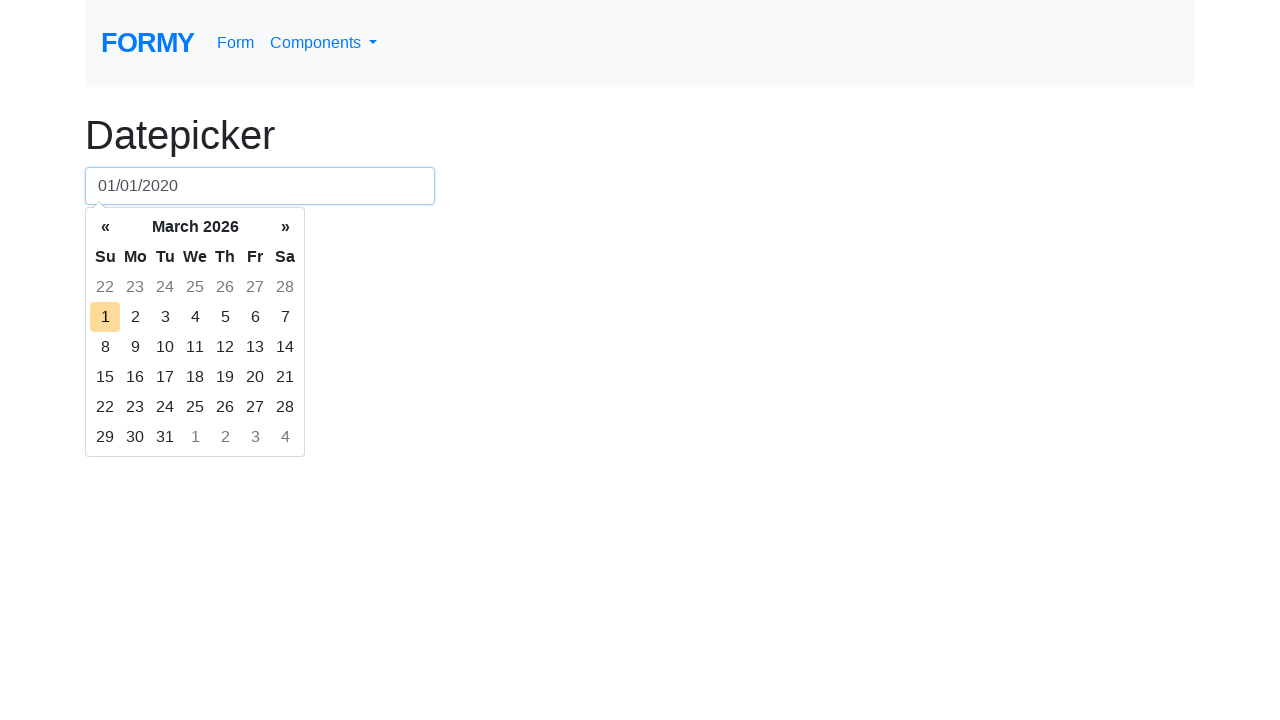

Pressed Enter to confirm the date selection on #datepicker
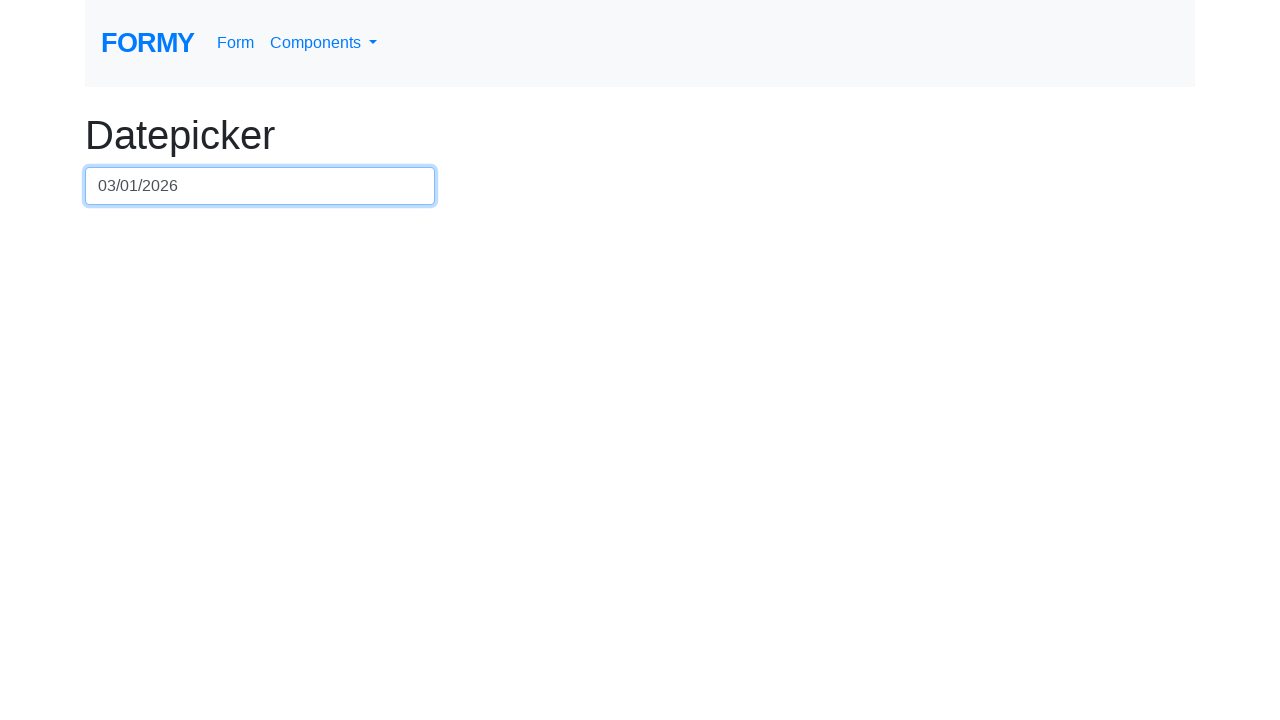

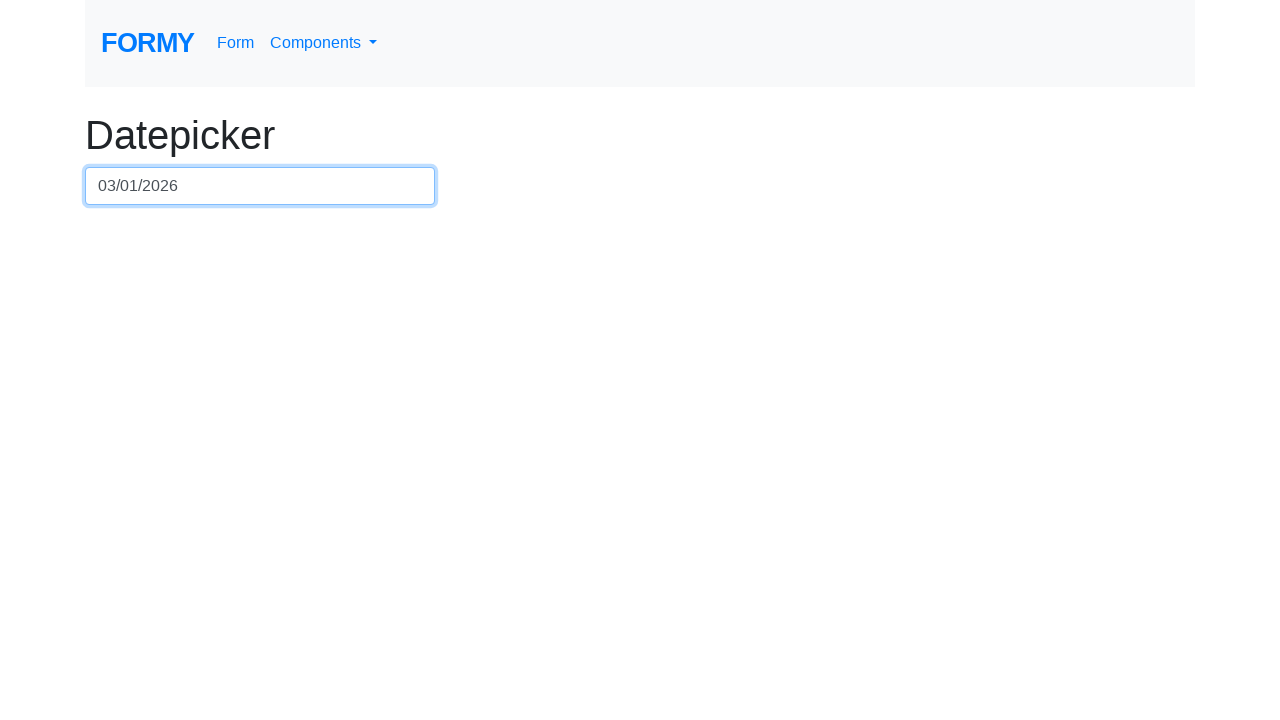